Tests that clicking the signup button redirects to the add user page

Starting URL: https://thinking-tester-contact-list.herokuapp.com/

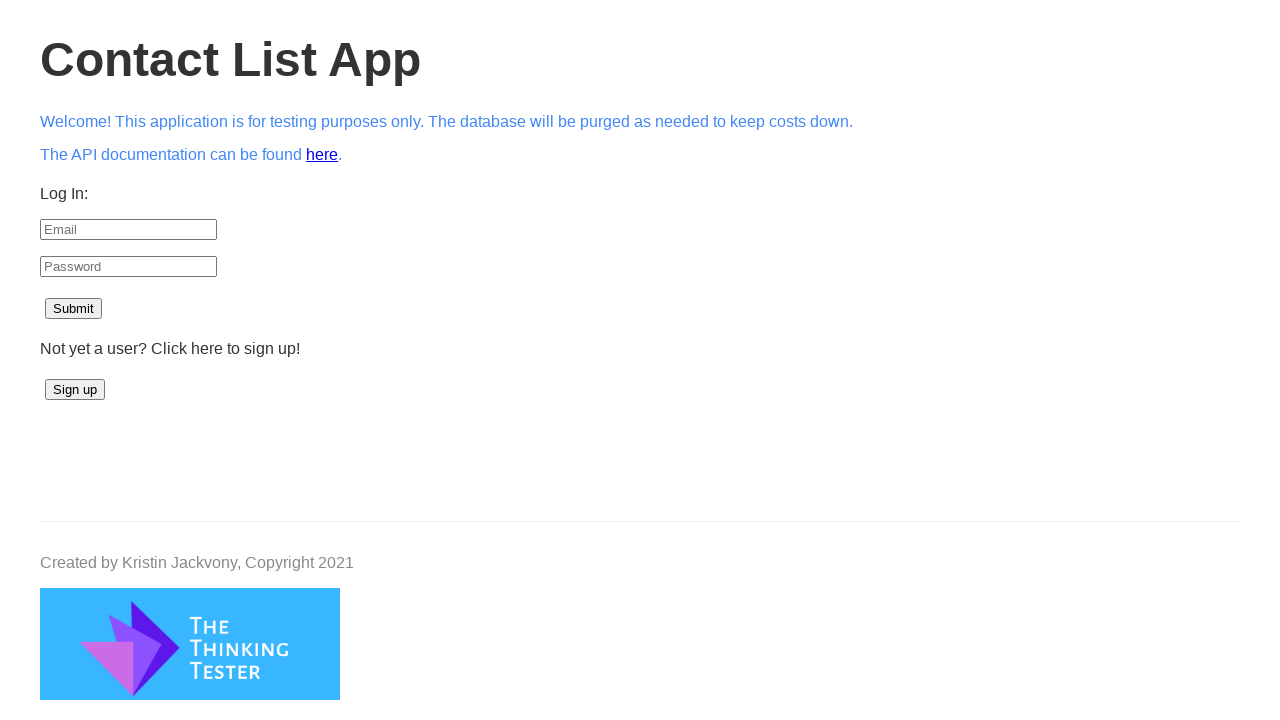

Clicked signup button at (75, 390) on #signup
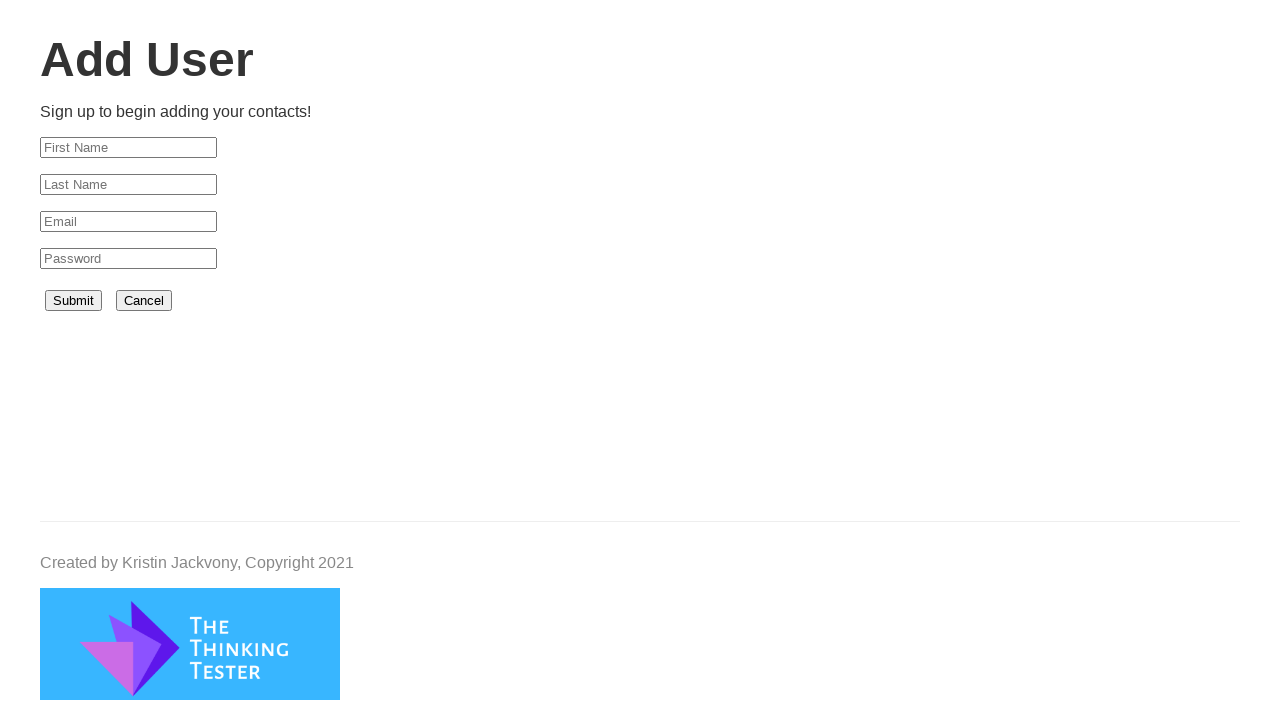

Page loaded and network became idle
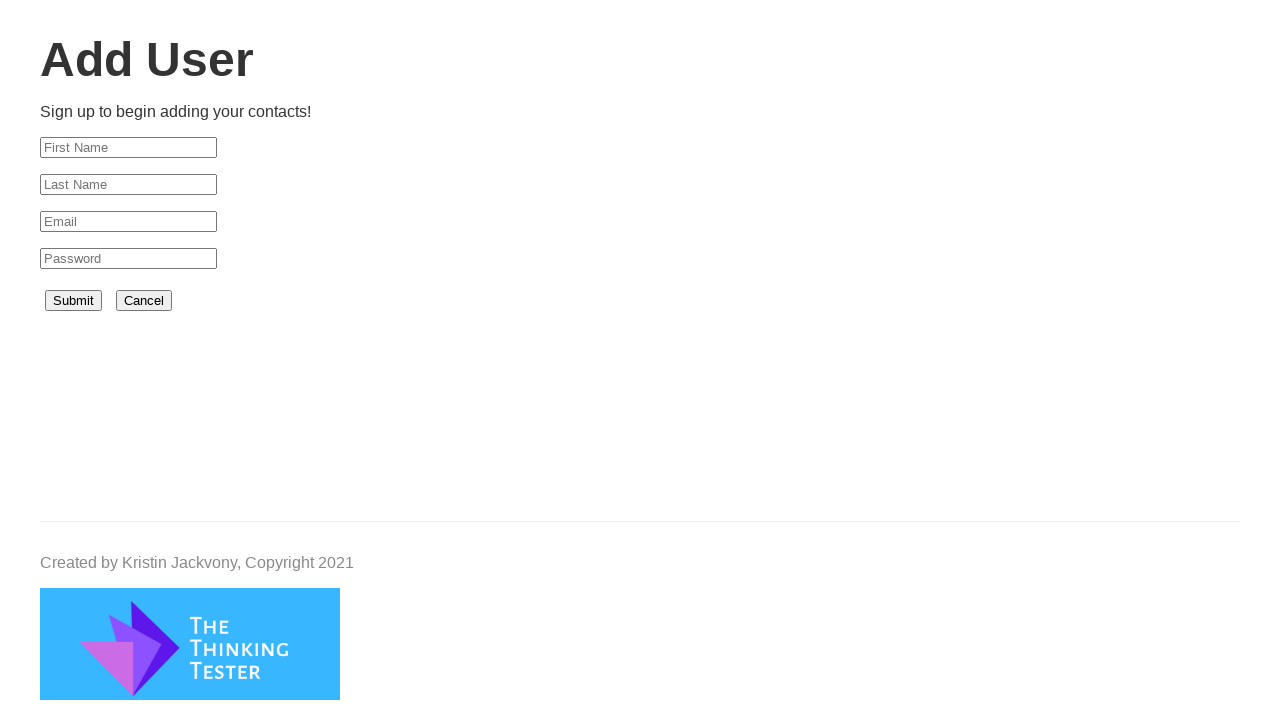

Verified redirect to /addUser page - Test Passed
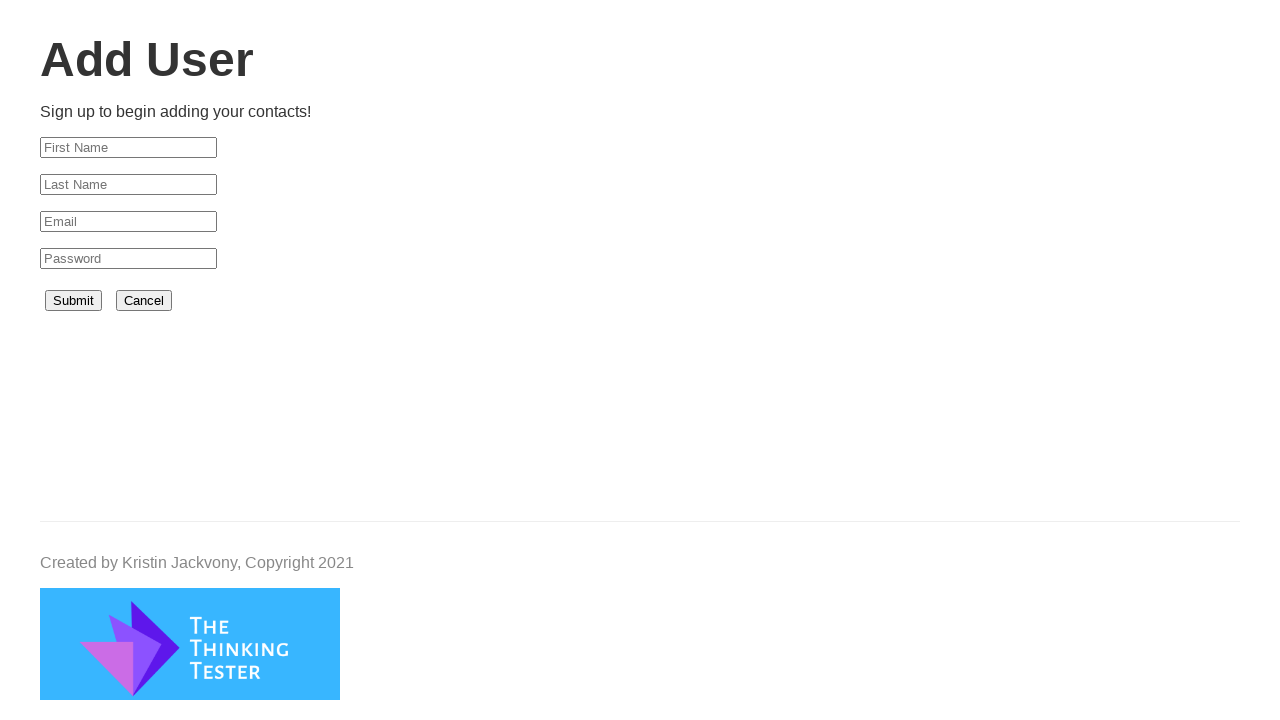

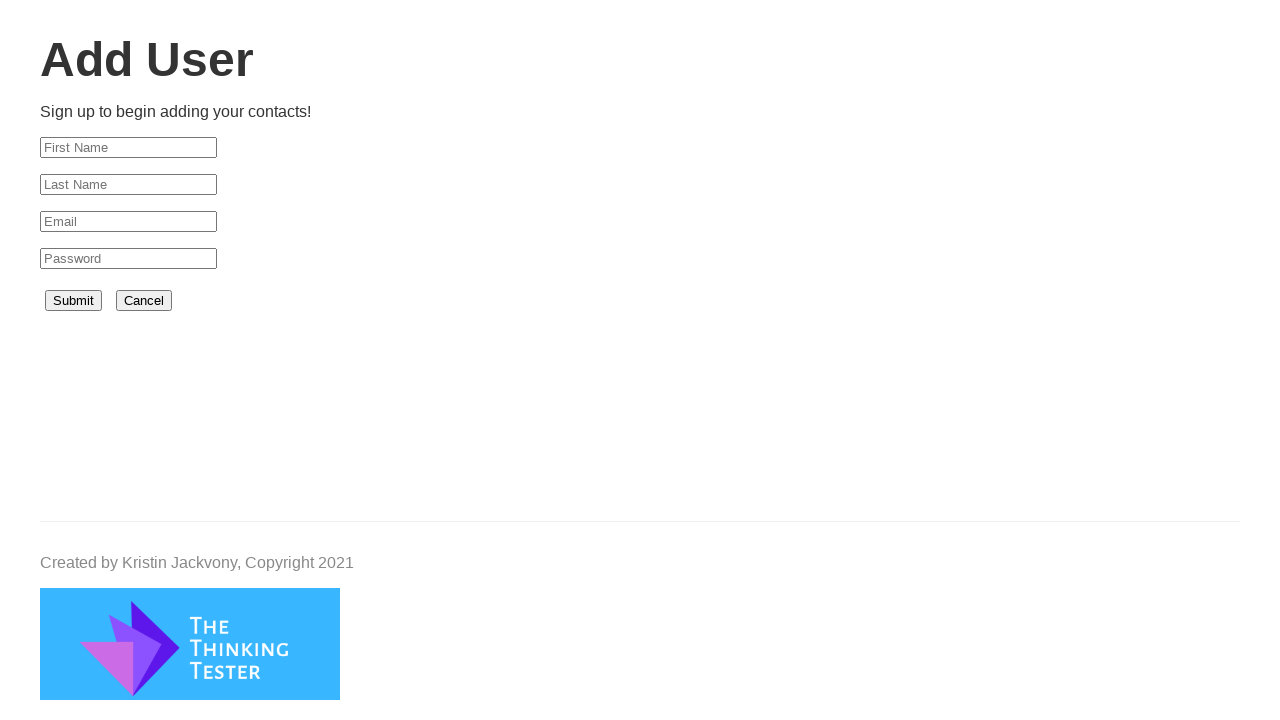